Tests a wait/verify interaction by clicking a verify button and checking that a success message appears

Starting URL: http://suninjuly.github.io/wait1.html

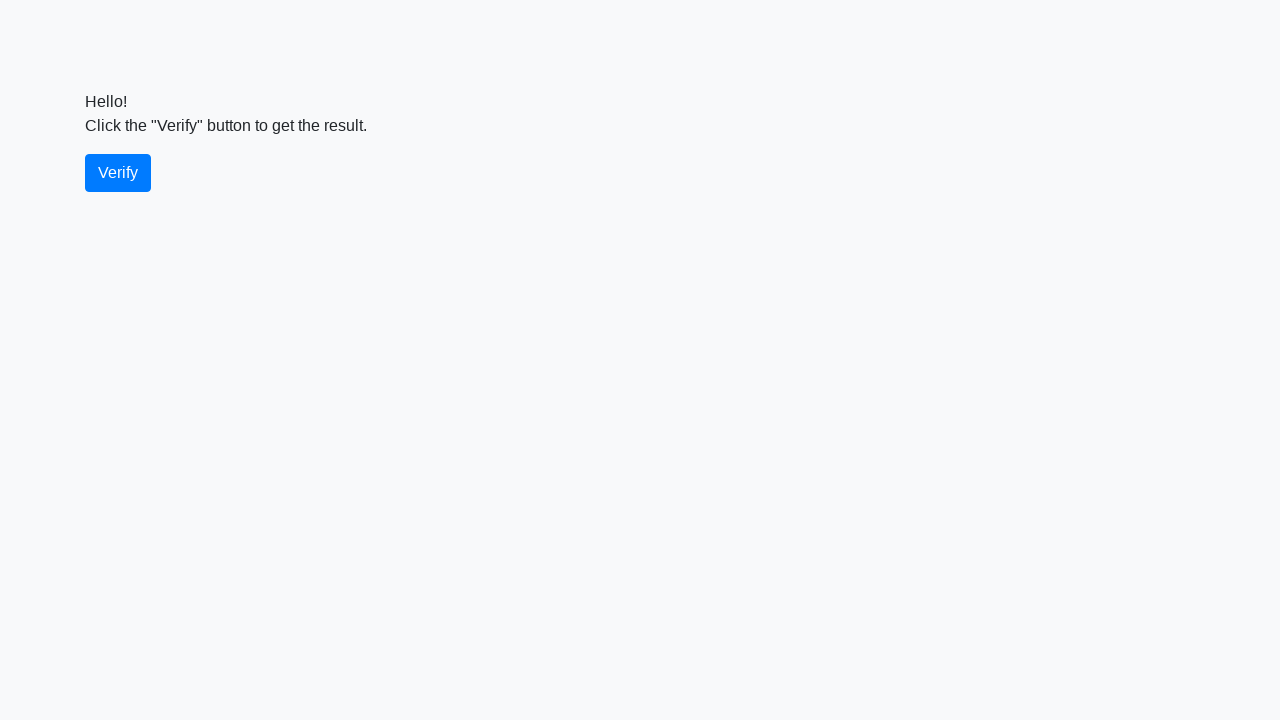

Waited for verify button to be available
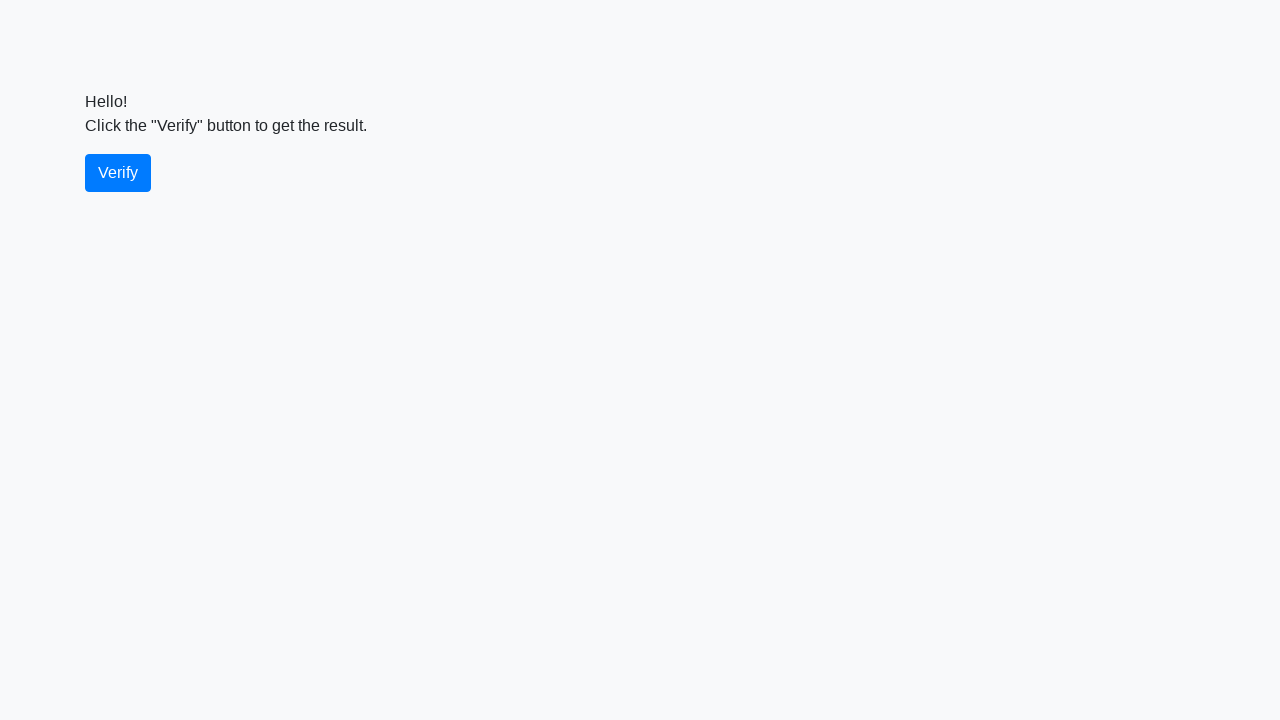

Clicked the verify button at (118, 173) on #verify
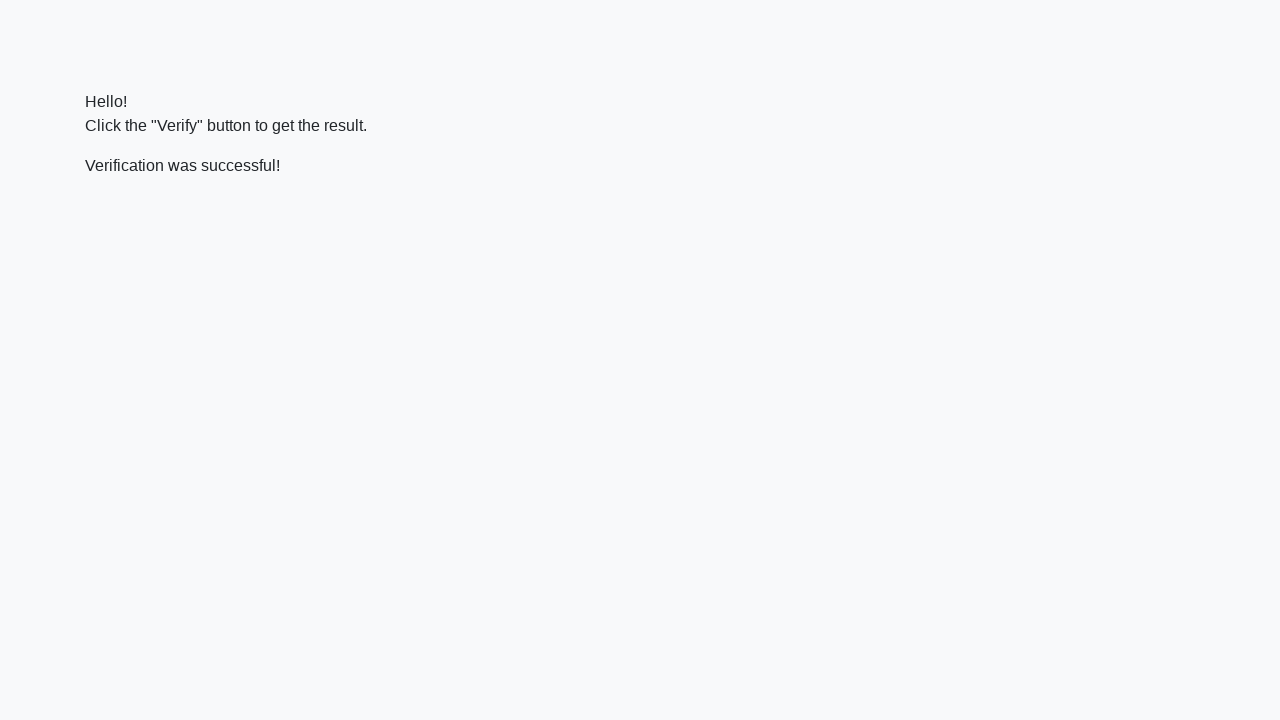

Waited for verification message to appear
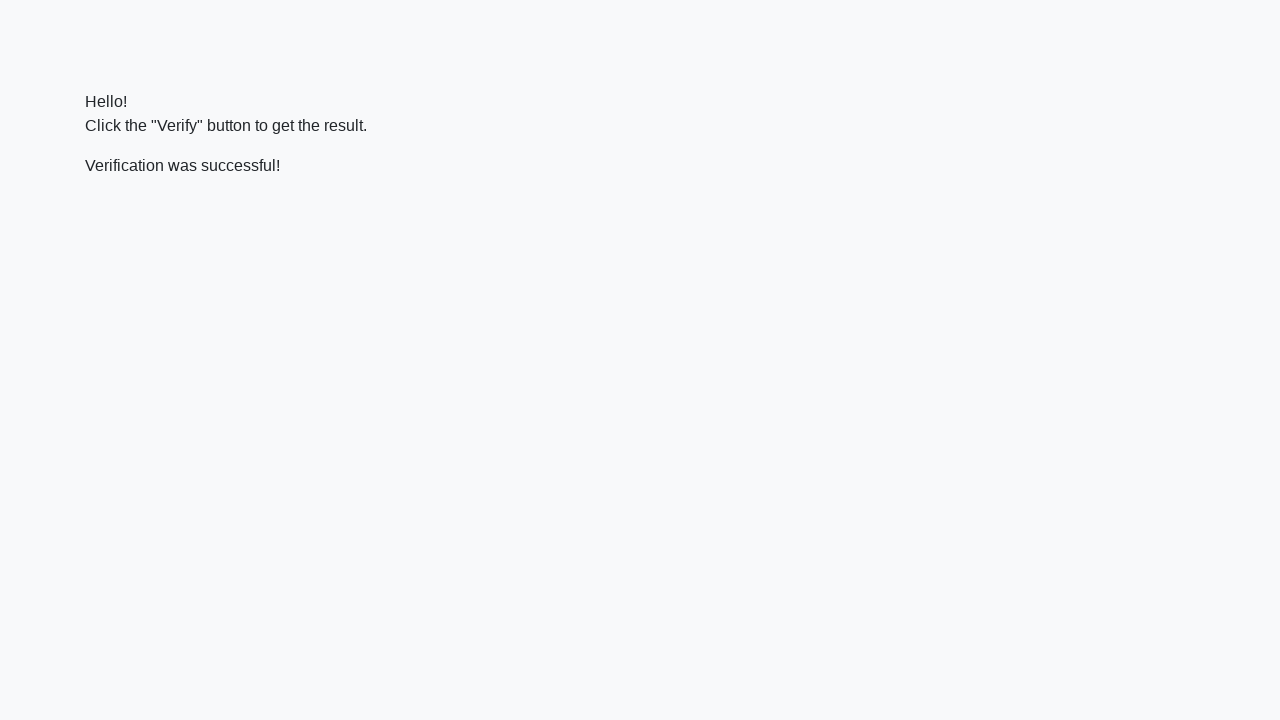

Verified success message contains 'successful' text
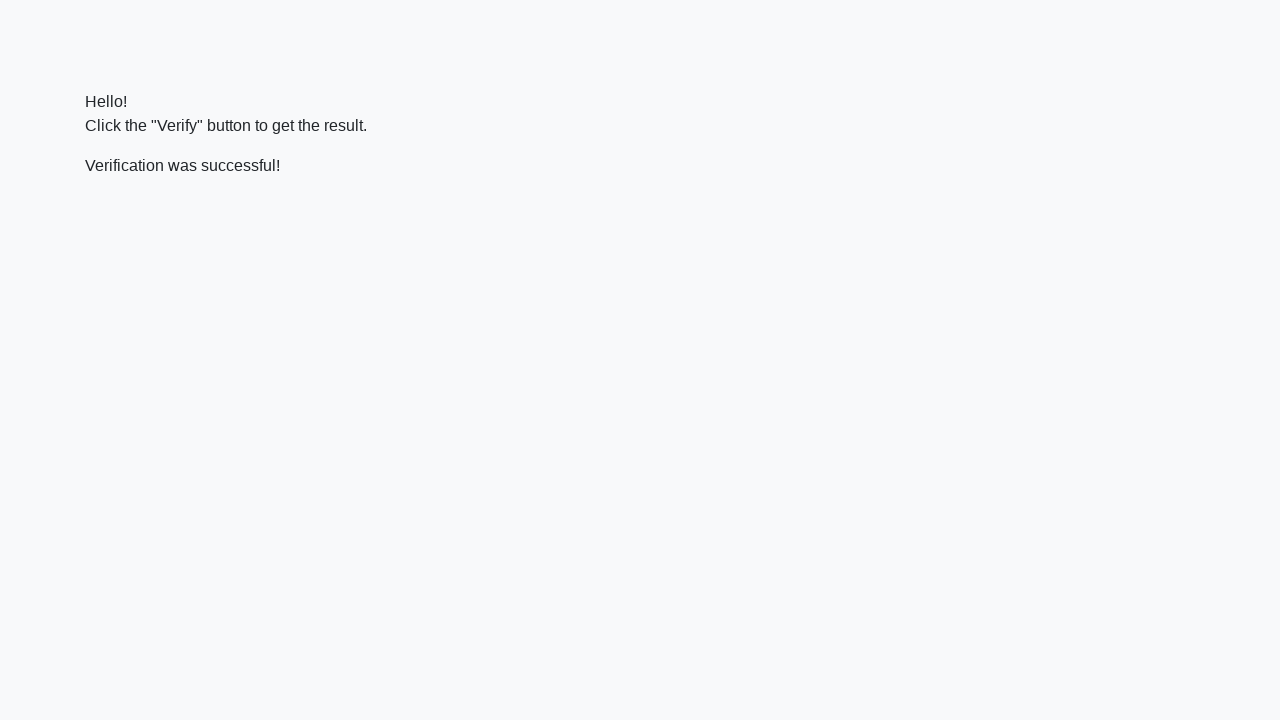

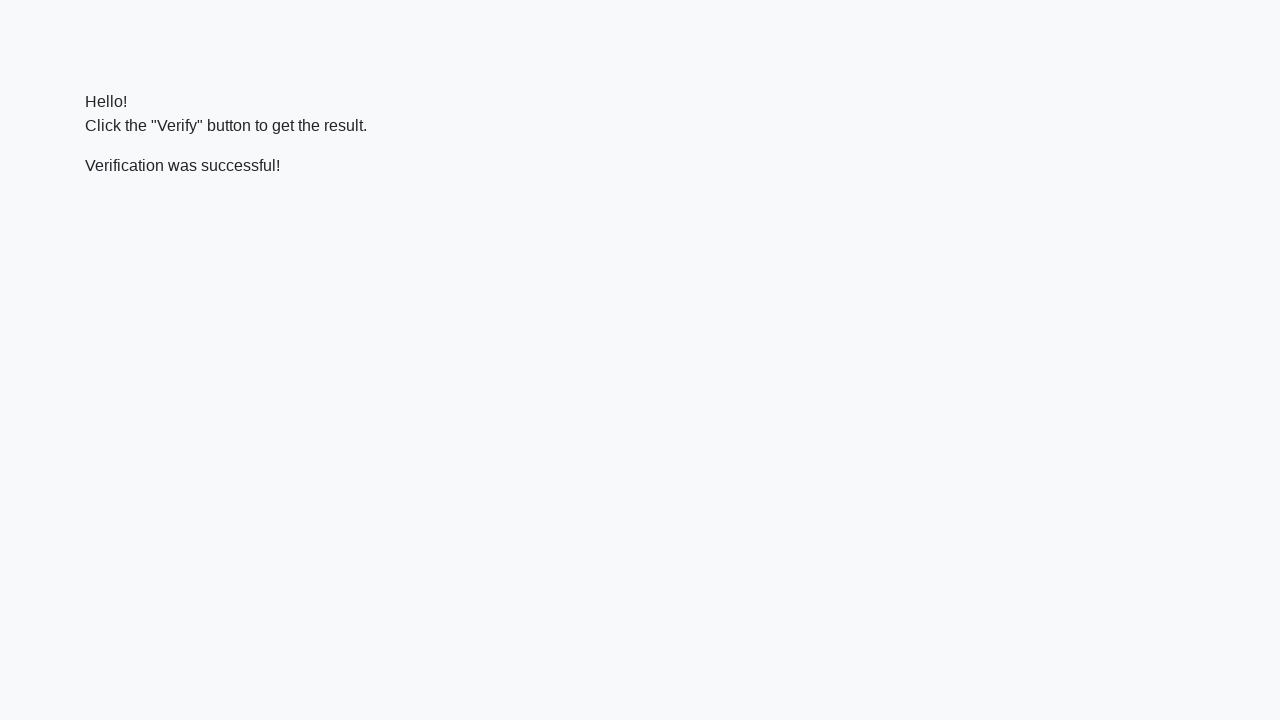